Tests various input field functionalities including text input, clearing fields, checking enabled state, date pickers, spinners, sliders, and keyboard interactions on a demo form page

Starting URL: https://leafground.com/input.xhtml

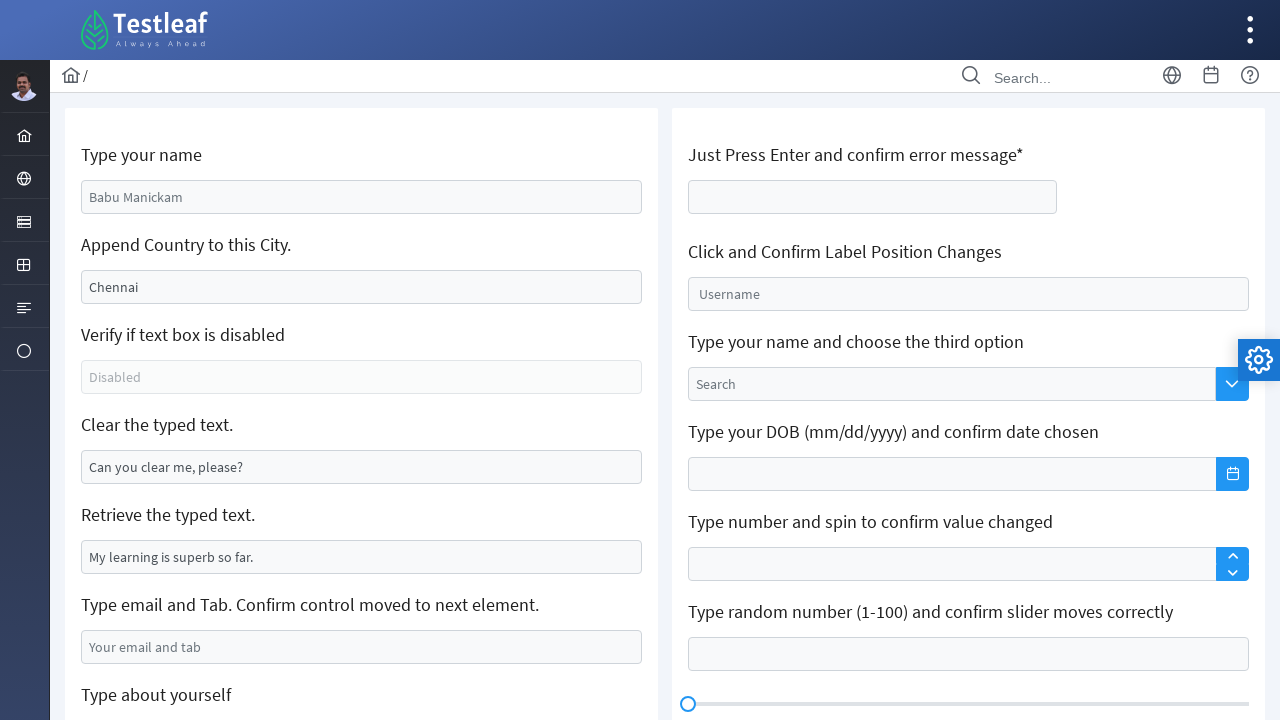

Filled name field with 'Pradeepa' on input#j_idt88\:name
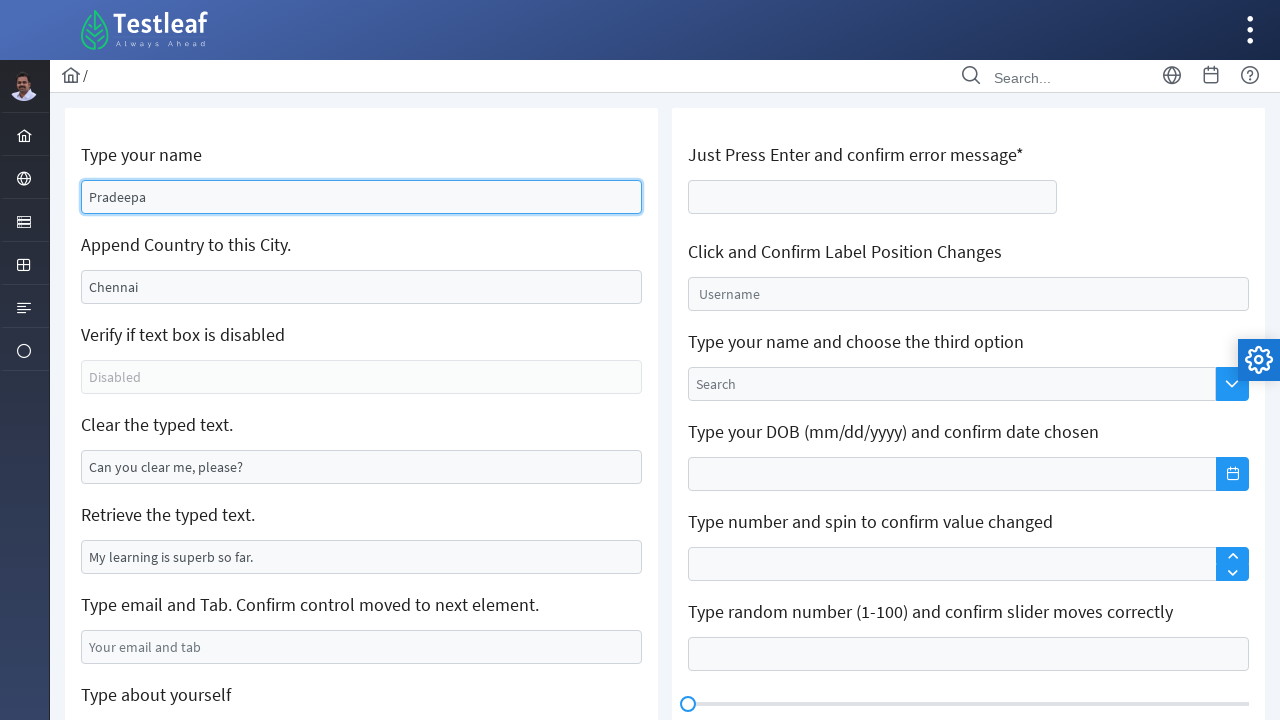

Filled second field with 'Tamilnadu' on input#j_idt88\:j_idt91
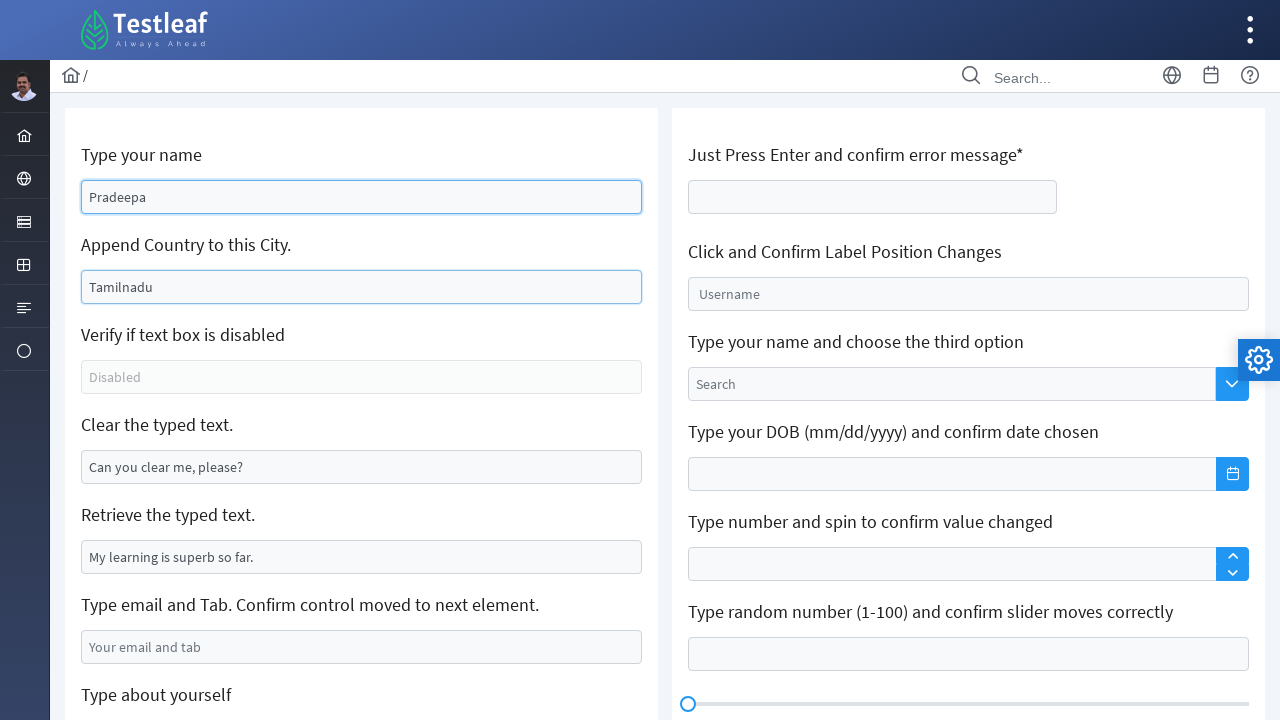

Checked if textbox is enabled: False
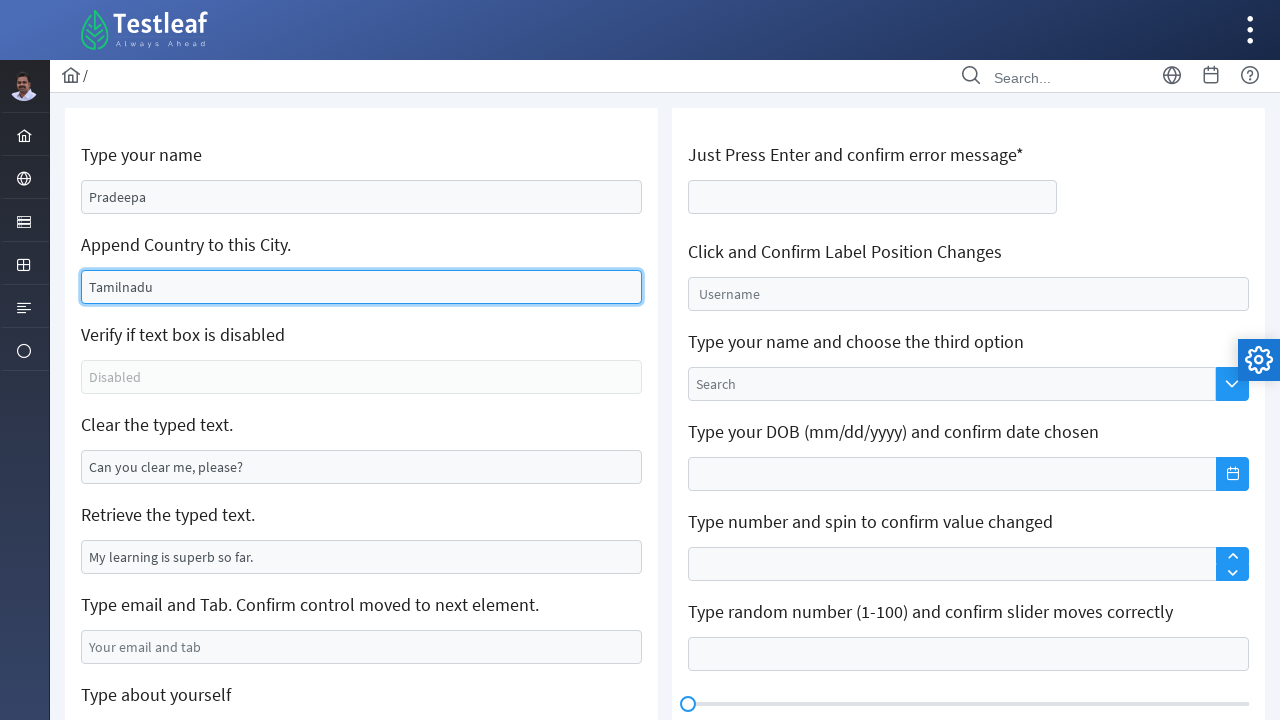

Cleared the text field on input#j_idt88\:j_idt95
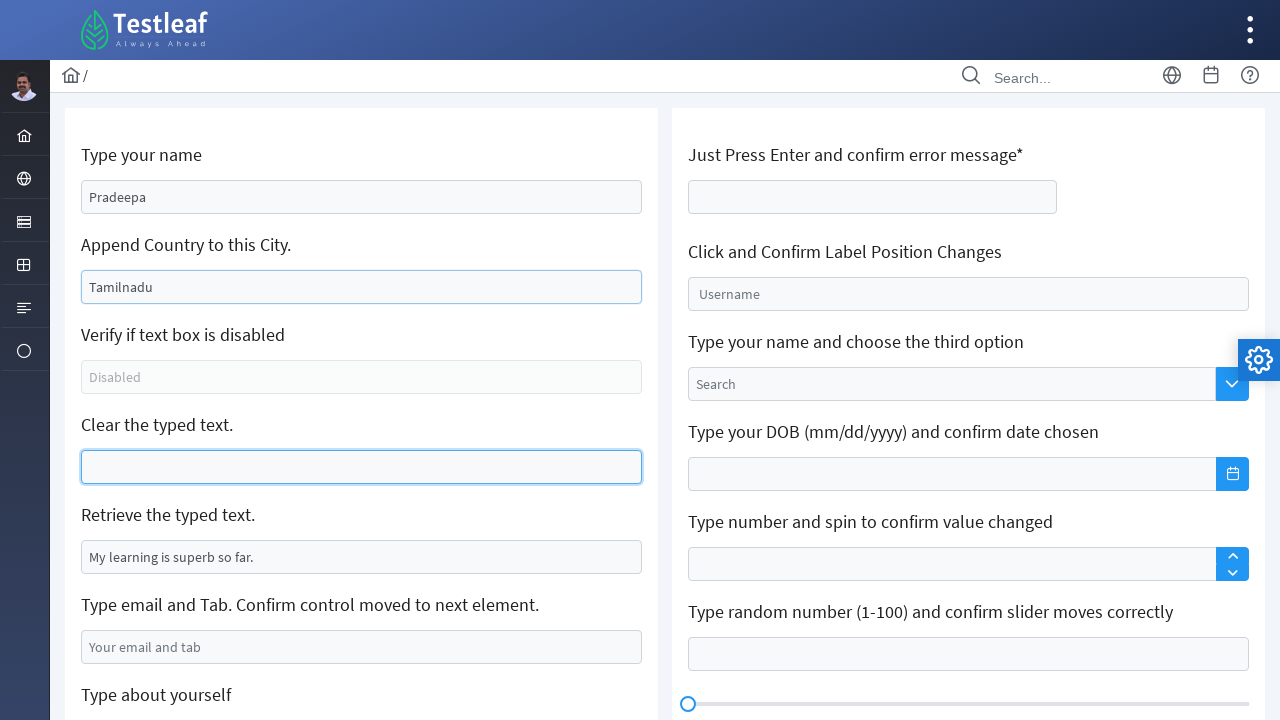

Retrieved text from textbox: My learning is superb so far.
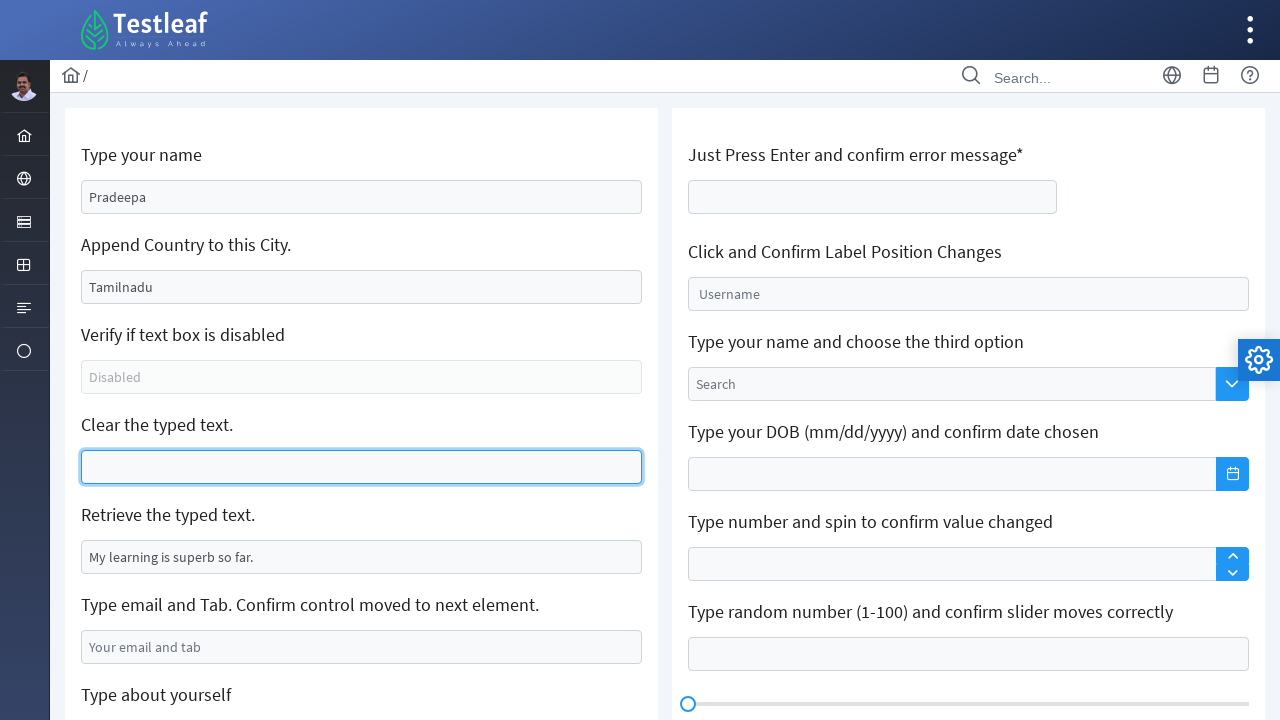

Filled email field with 'pradeepa@yahoo.in' on input#j_idt88\:j_idt99
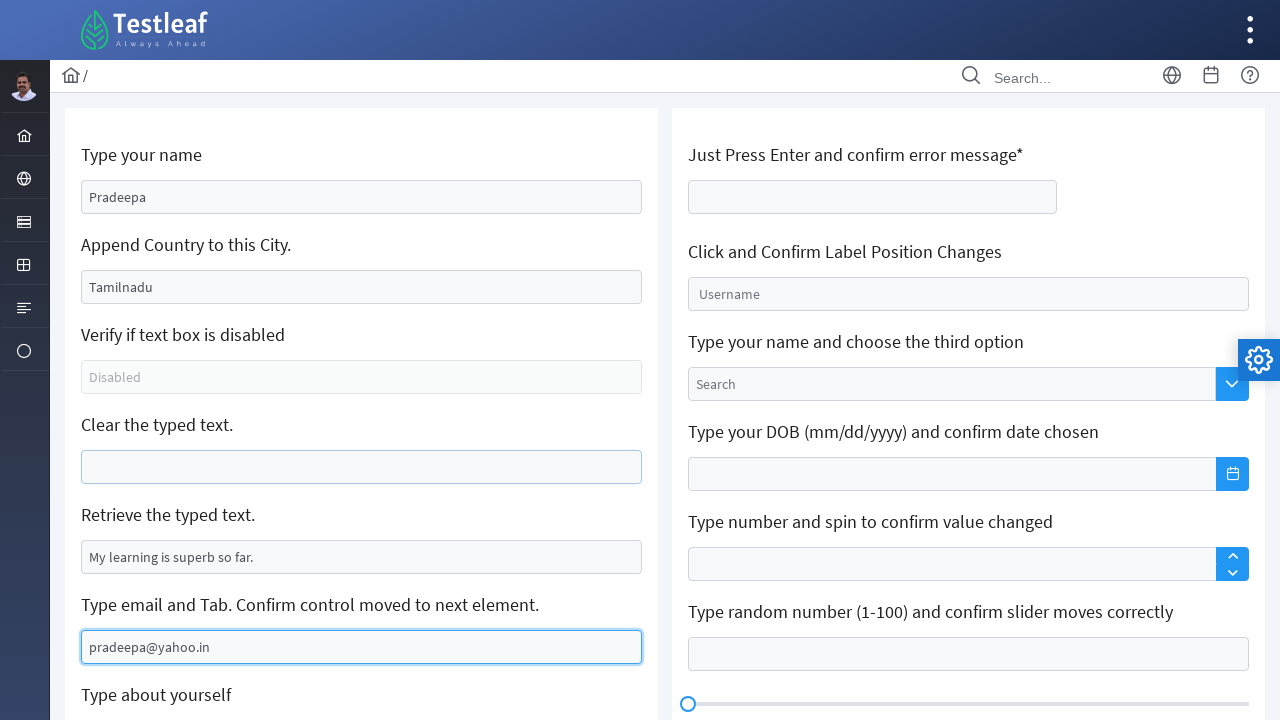

Pressed Tab key to move to next field
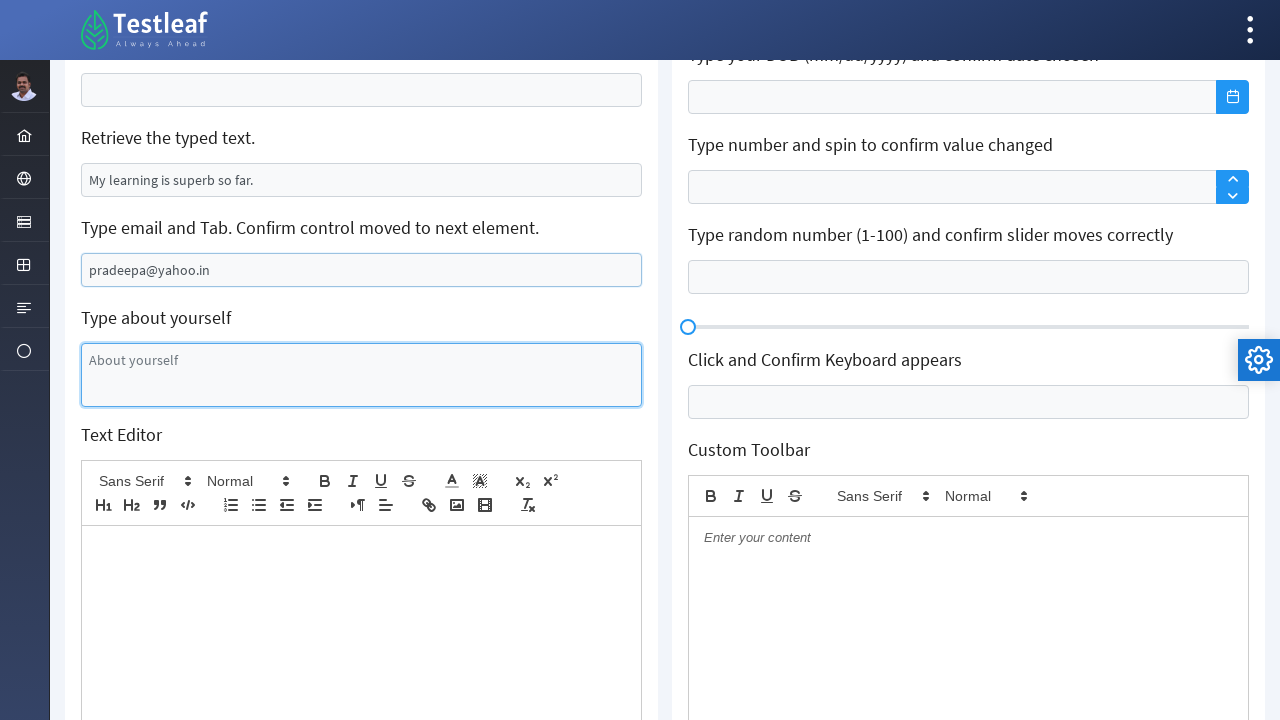

Typed 'texting in text editor' in text editor on div.ql-editor.ql-blank
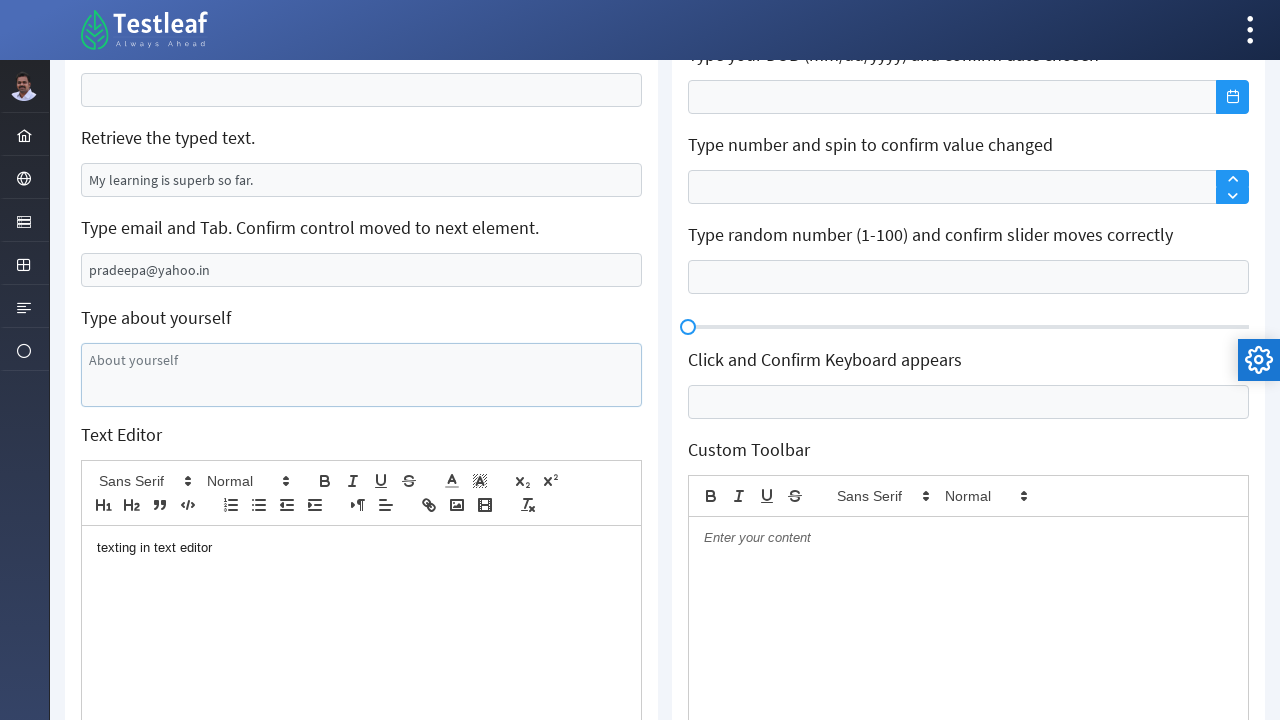

Pressed Enter on age field to trigger error validation on input#j_idt106\:thisform\:age
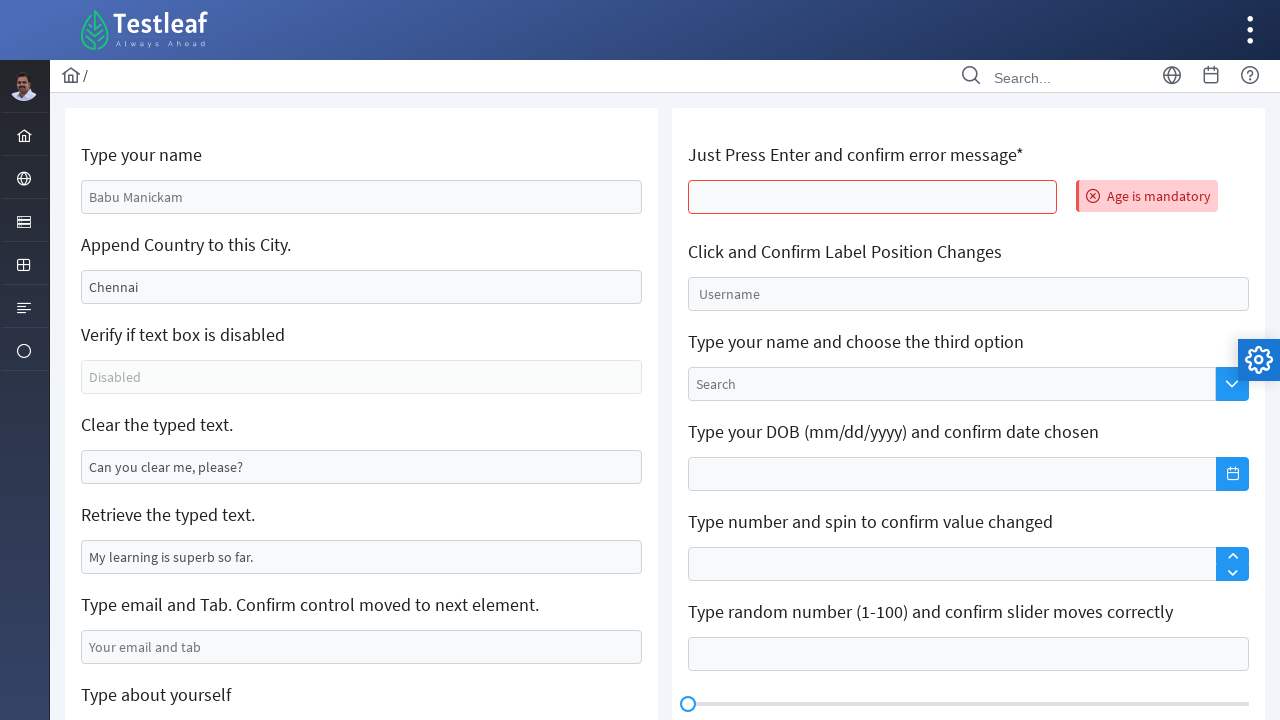

Clicked on float input field at (968, 294) on input#j_idt106\:float-input
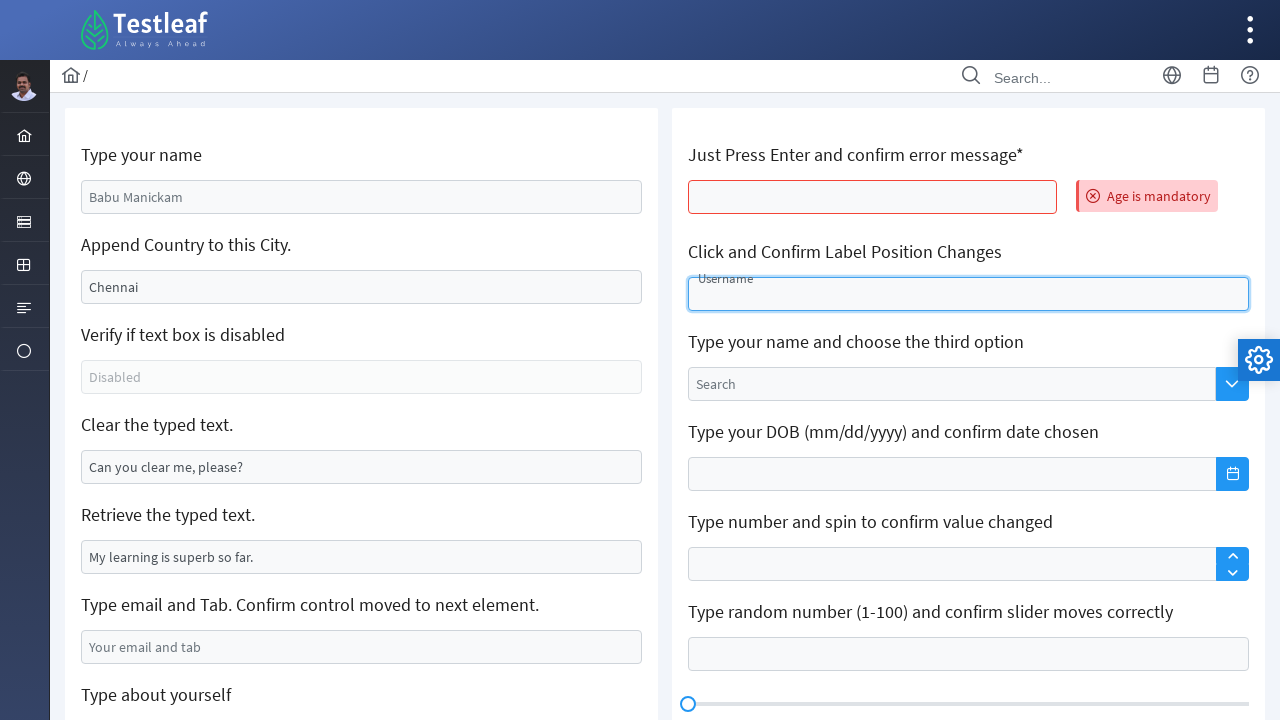

Pressed Enter on auto-complete field on input#j_idt106\:auto-complete_input
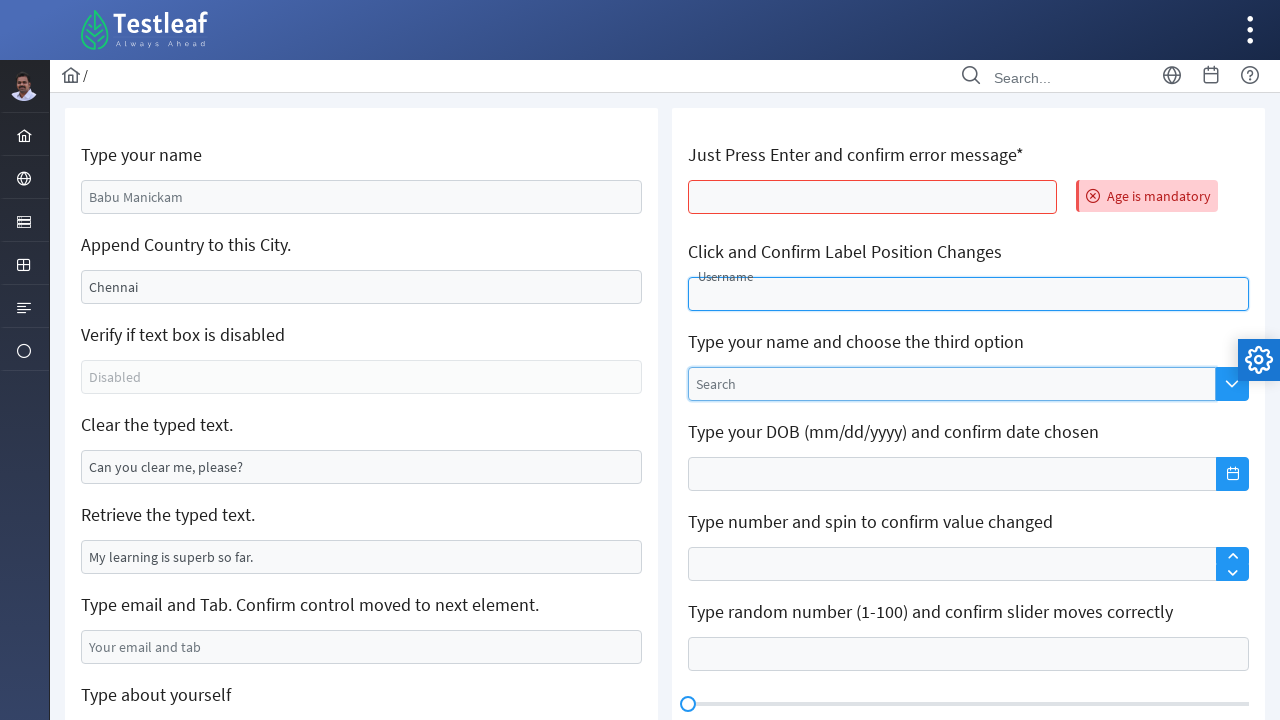

Filled date field with '10/10/2000' on input#j_idt106\:j_idt116_input
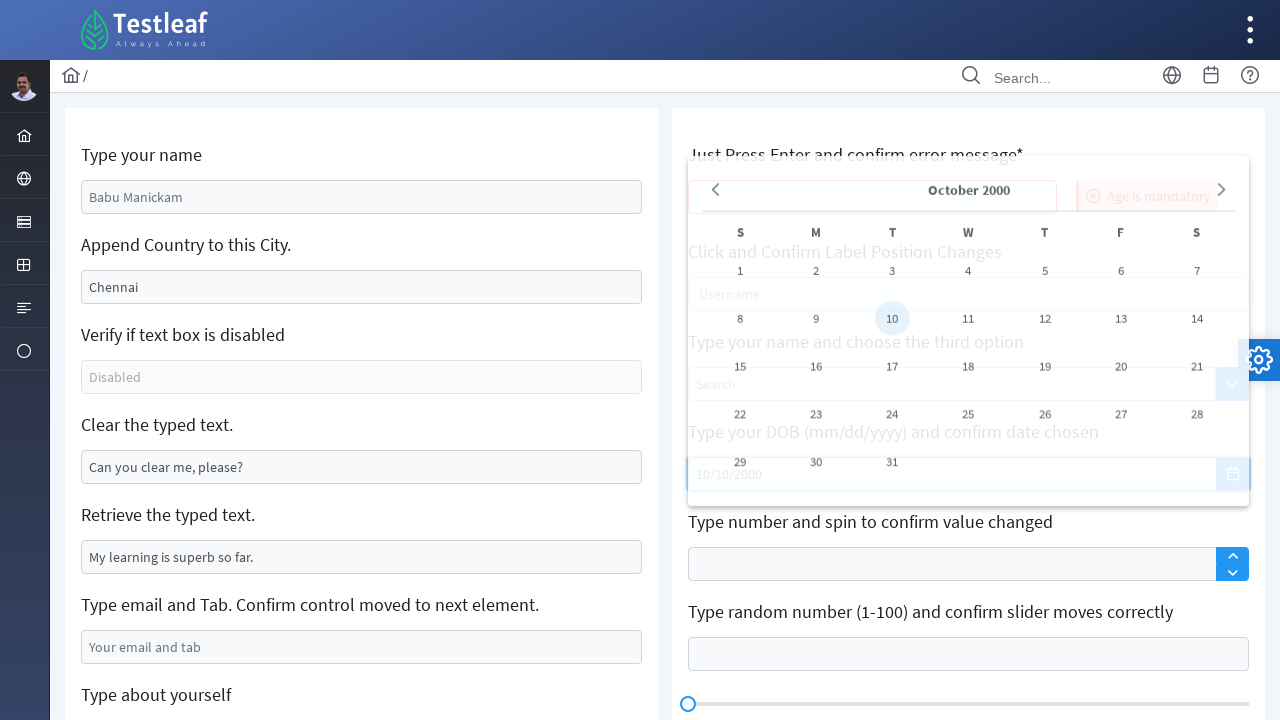

Pressed Tab key after entering date
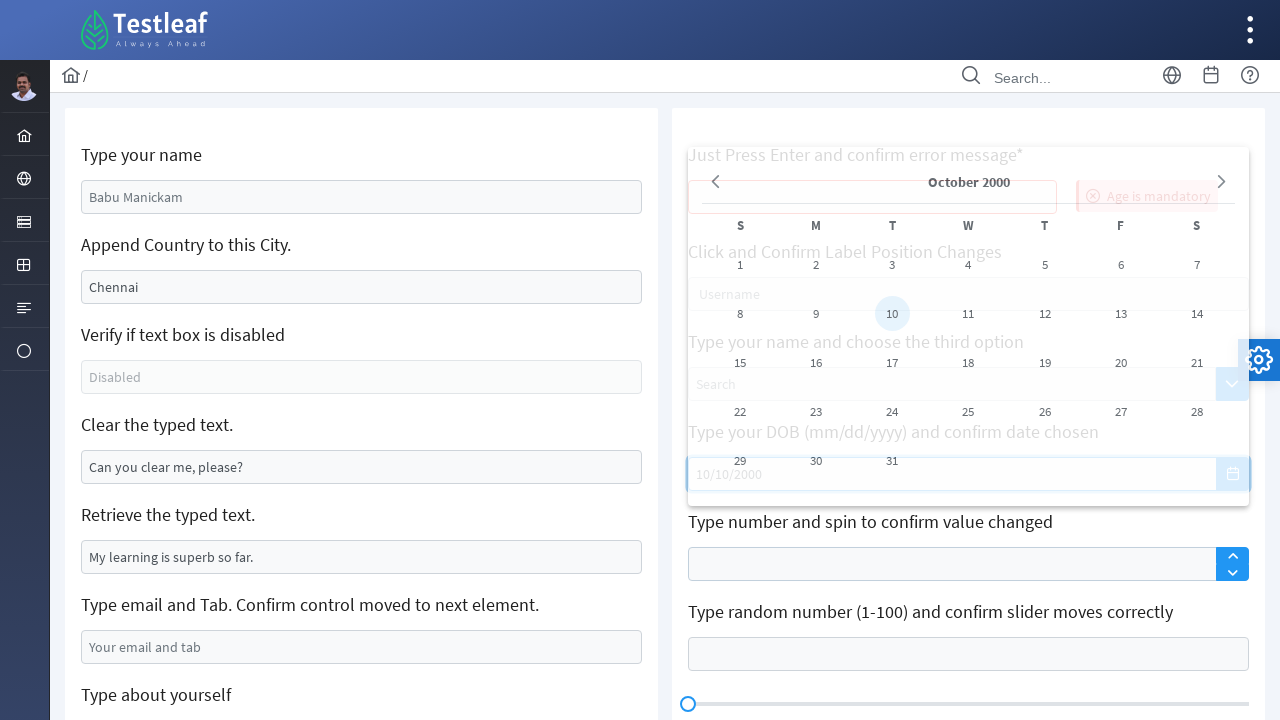

Filled spinner input field with '11' on input#j_idt106\:j_idt118_input
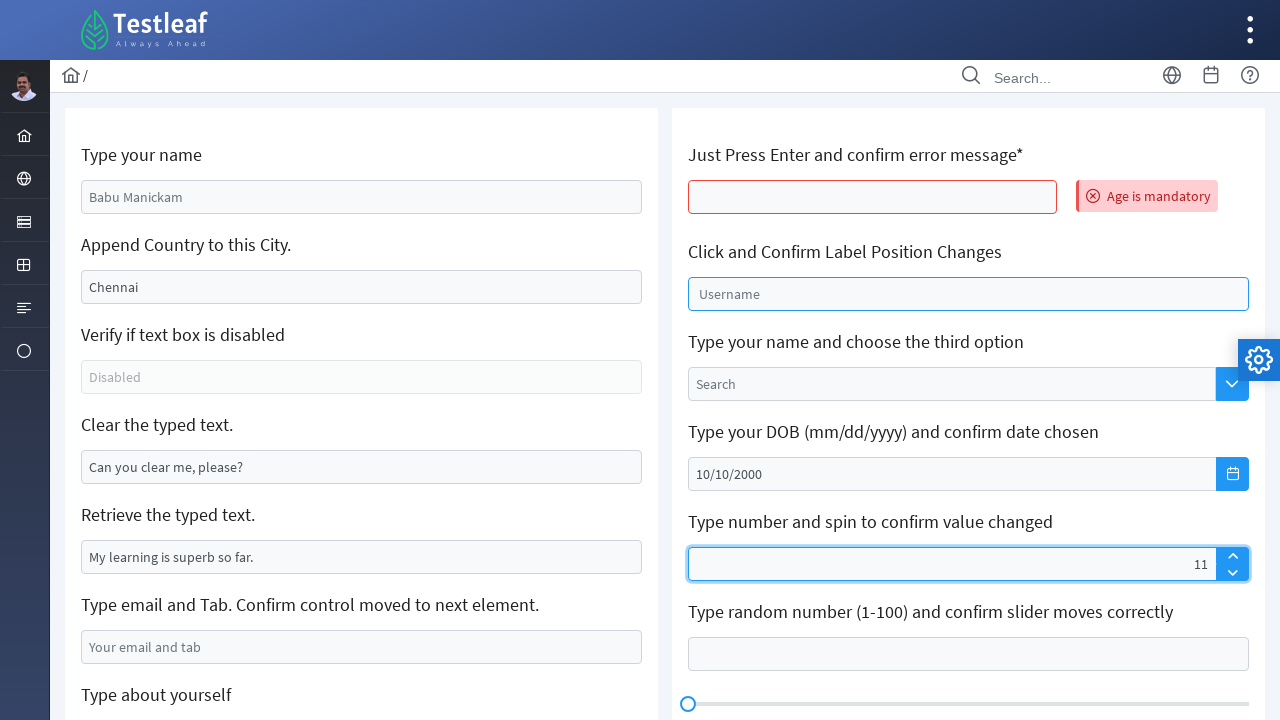

Clicked spin up button on spinner at (1232, 556) on span#j_idt106\:j_idt118 a
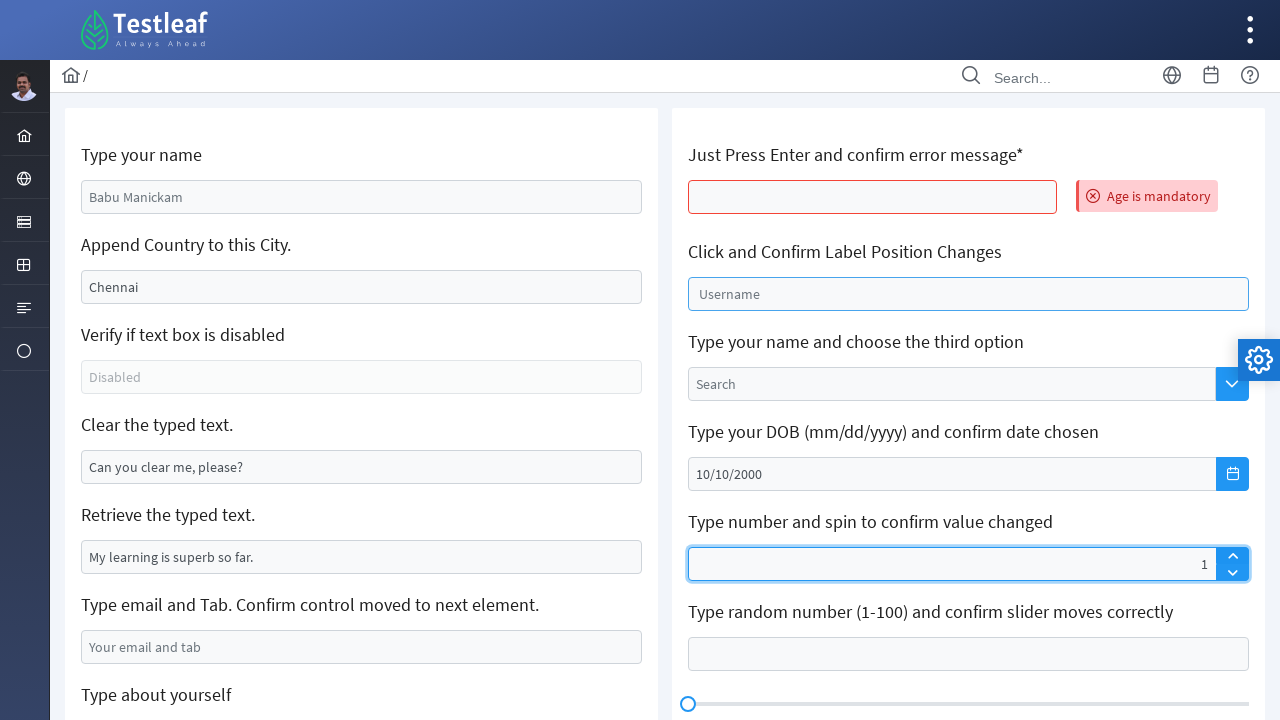

Set slider value to '20' on input#j_idt106\:slider
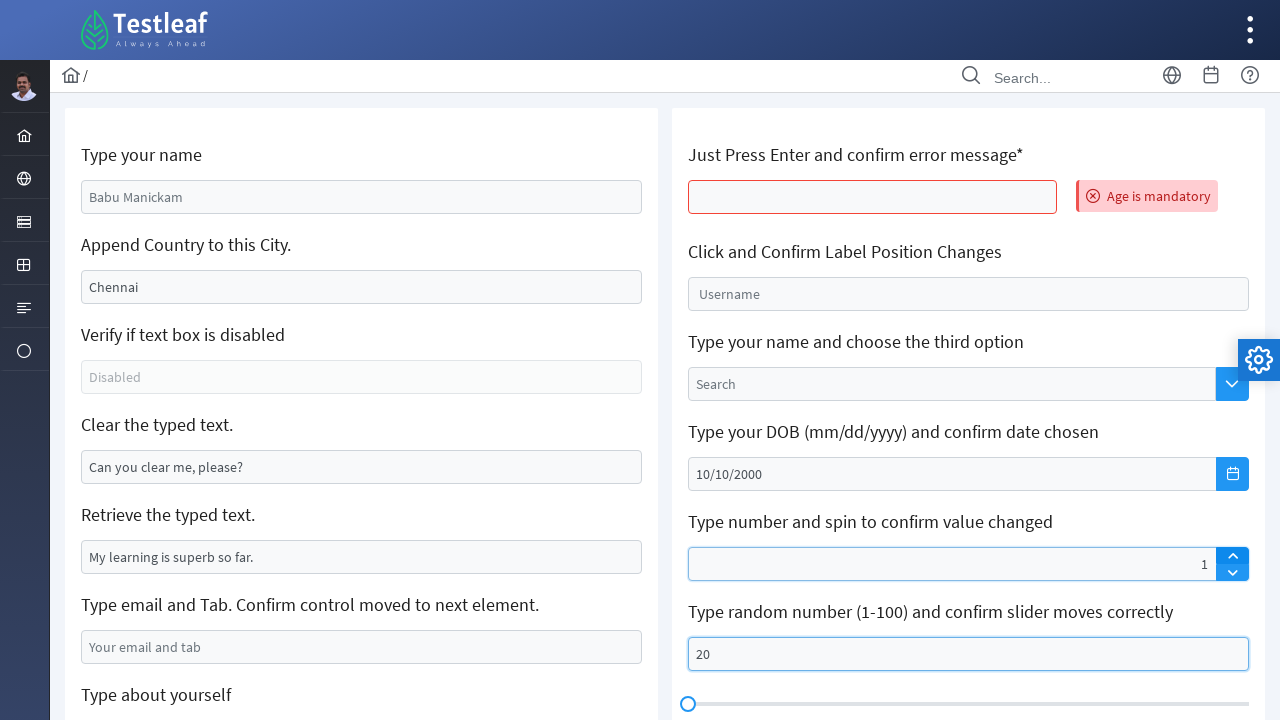

Clicked to open virtual keyboard at (968, 361) on input#j_idt106\:j_idt122
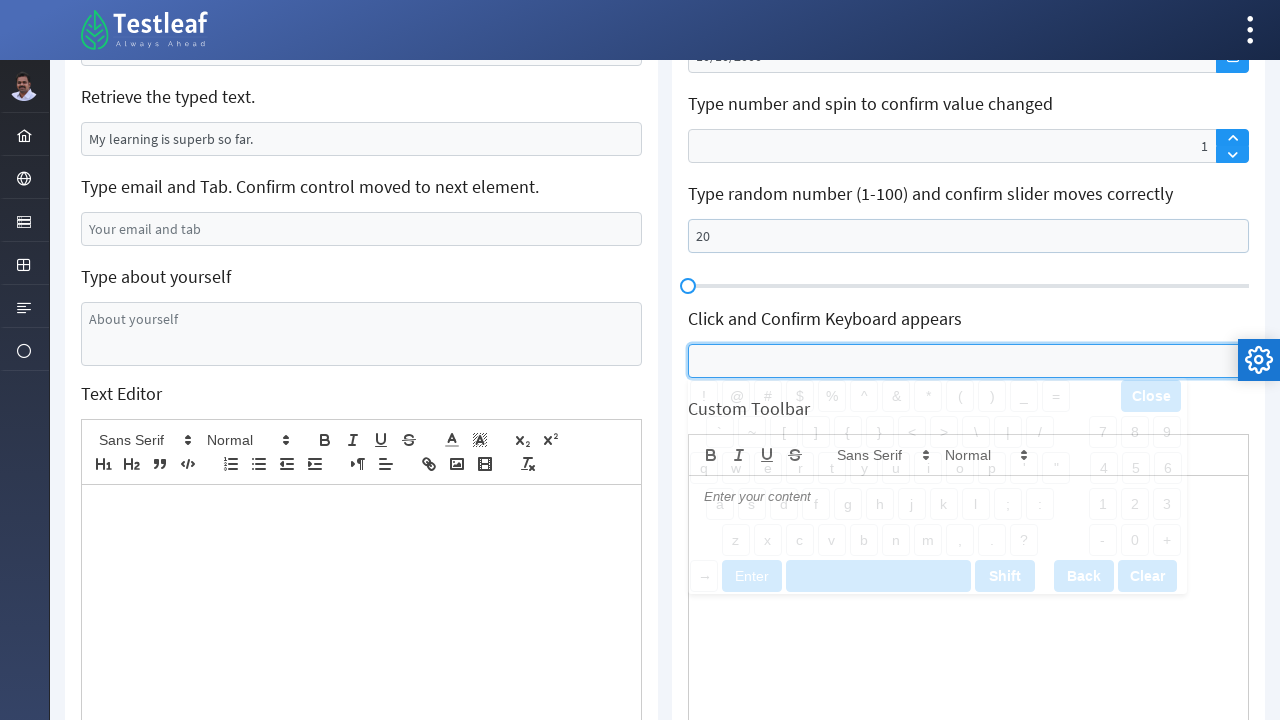

Virtual keyboard appeared on screen
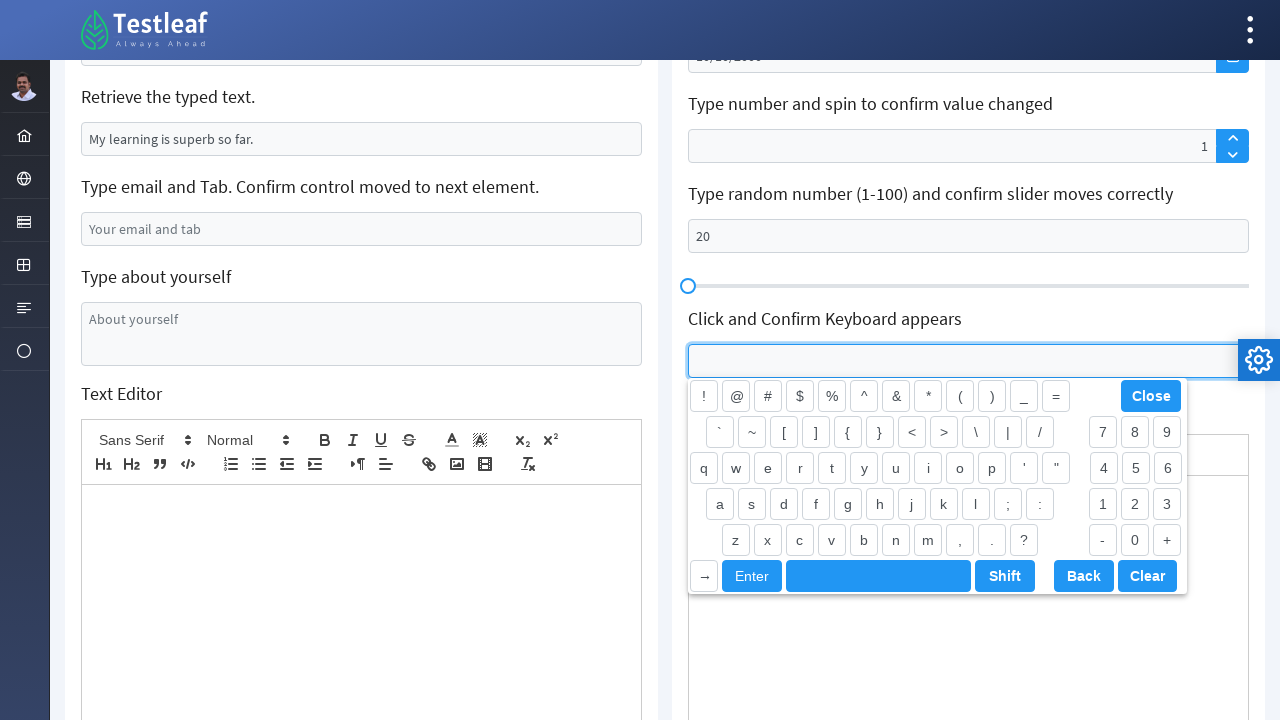

Closed virtual keyboard by clicking close button at (1151, 396) on button.keypad-special.keypad-close
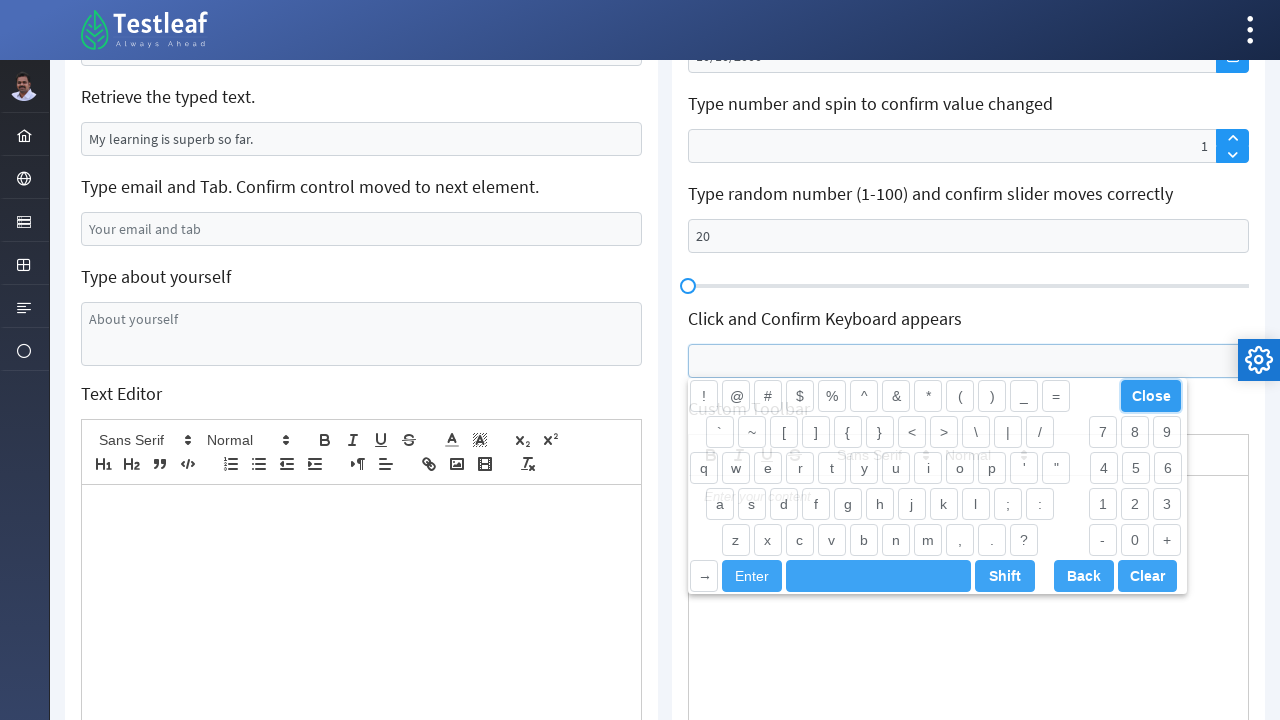

Typed 'control input verification' in content editor on div.ql-editor.ql-blank[data-placeholder='Enter your content']
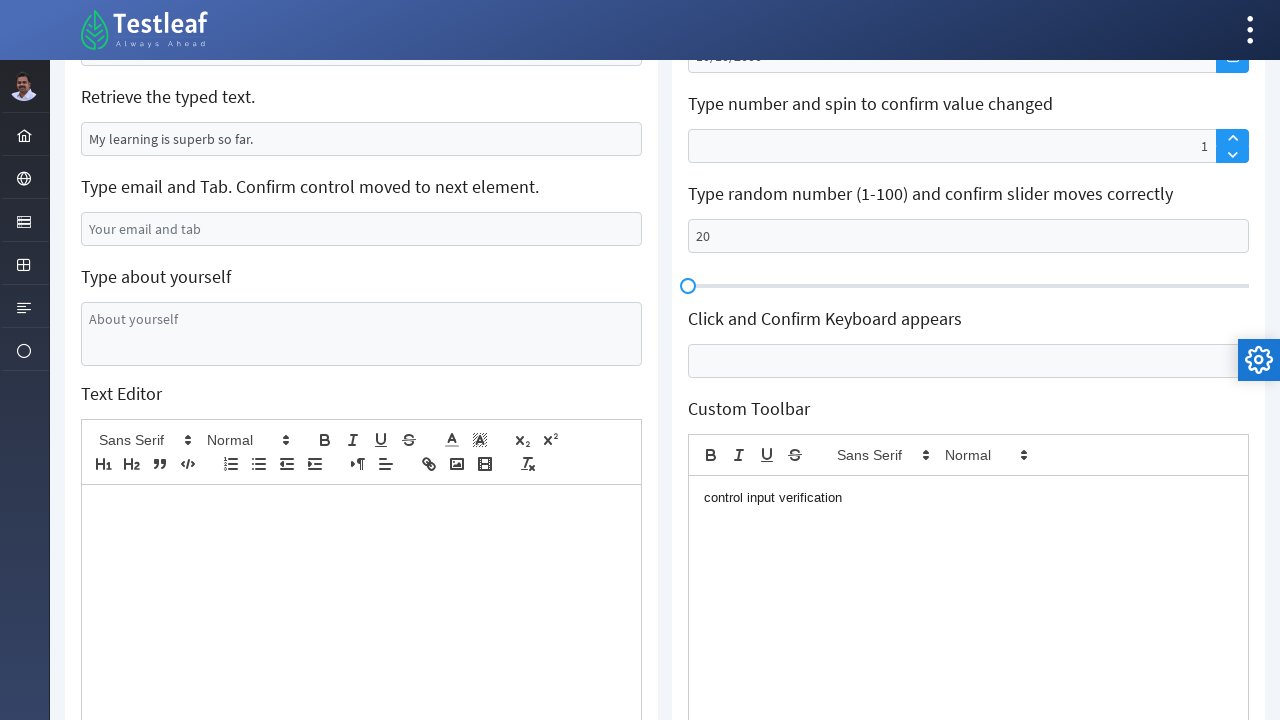

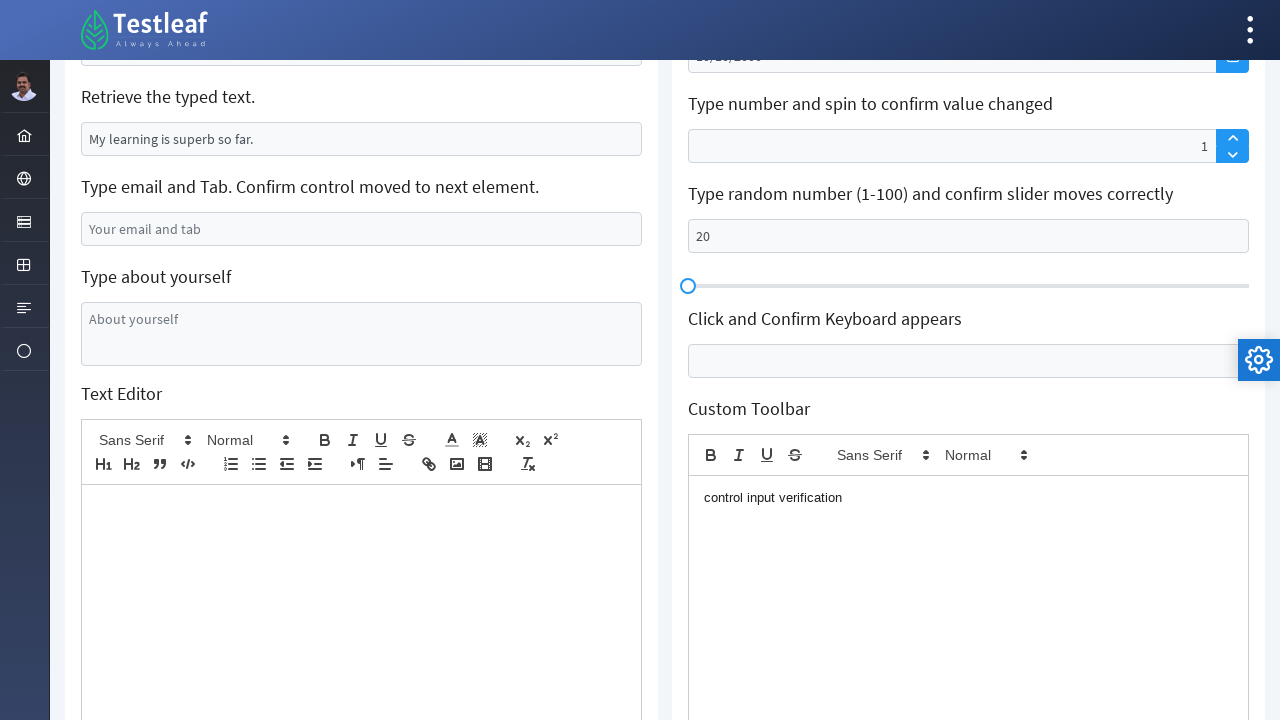